Tests double-click functionality by double-clicking a button and verifying the success message appears

Starting URL: https://demoqa.com/buttons

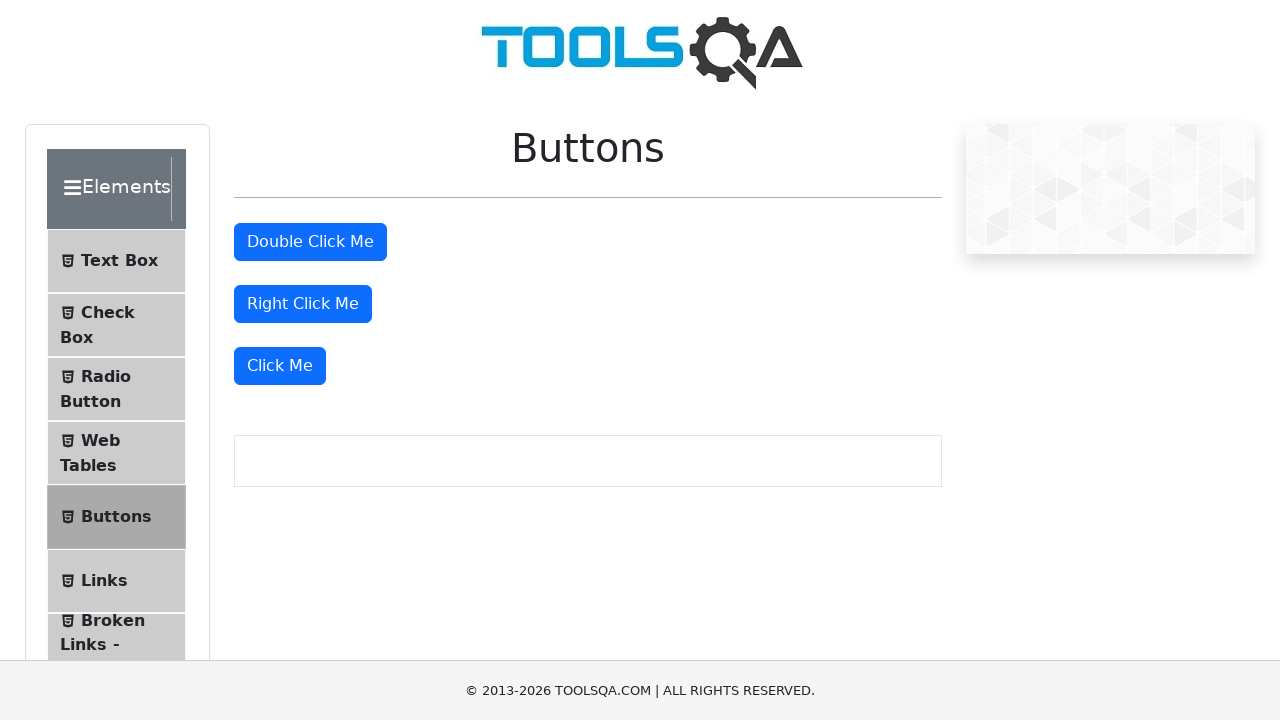

Waited for double click button to be visible
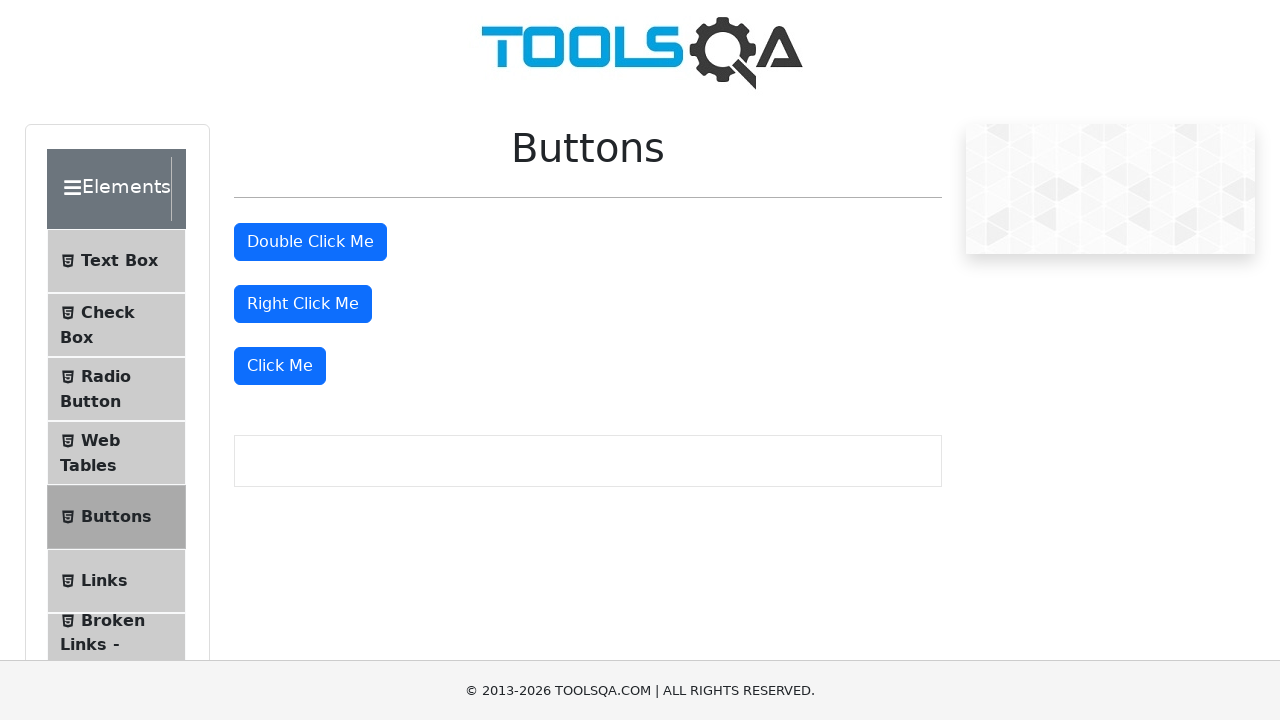

Performed double click on the button at (310, 242) on #doubleClickBtn
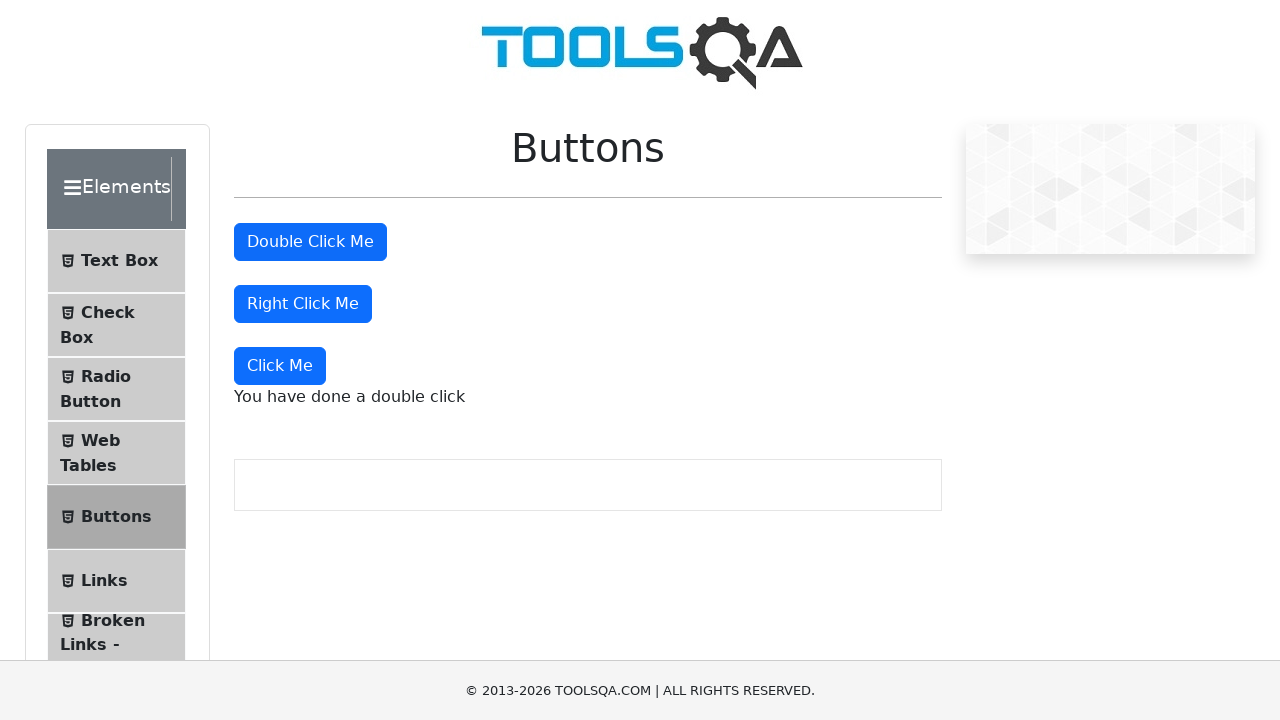

Waited for success message to appear
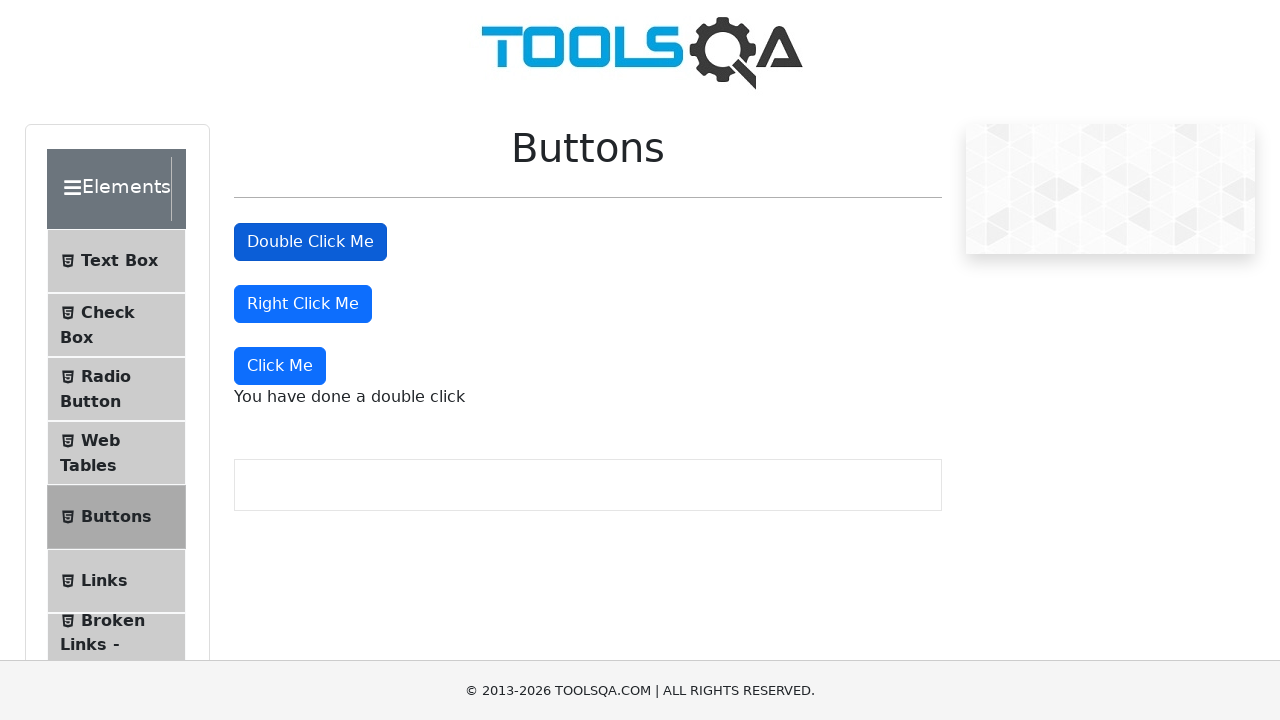

Verified success message displays 'You have done a double click'
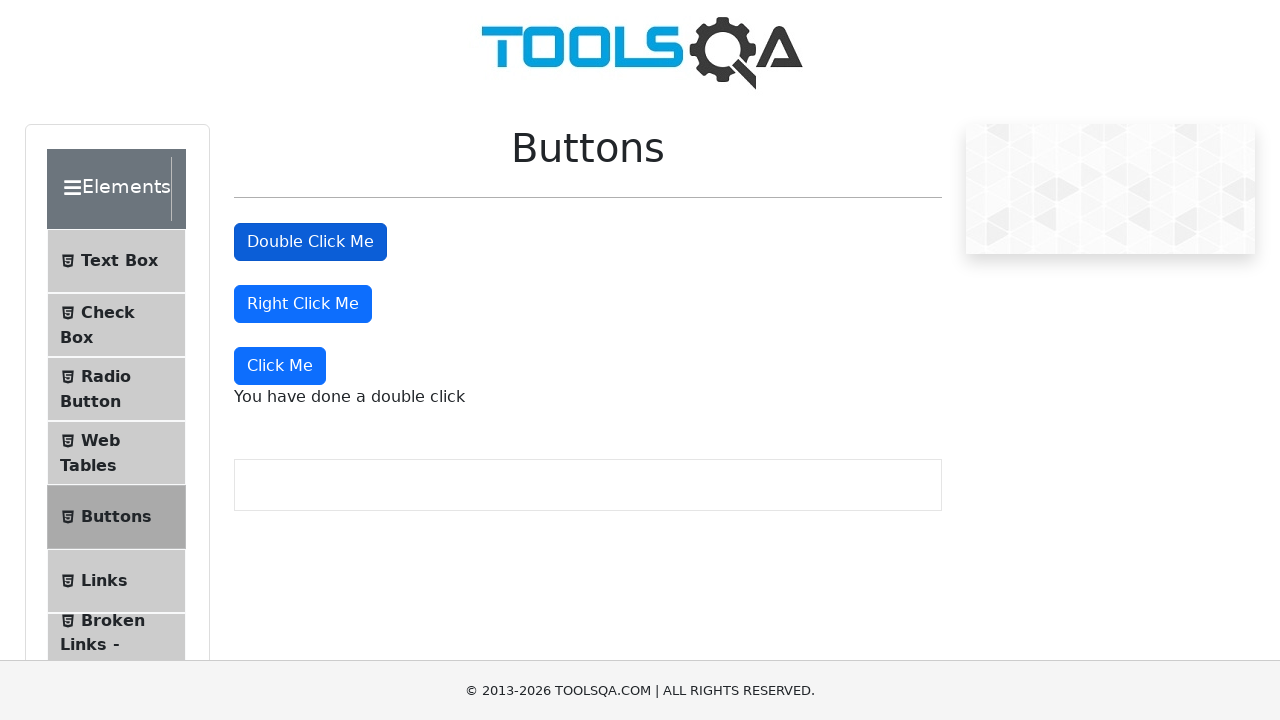

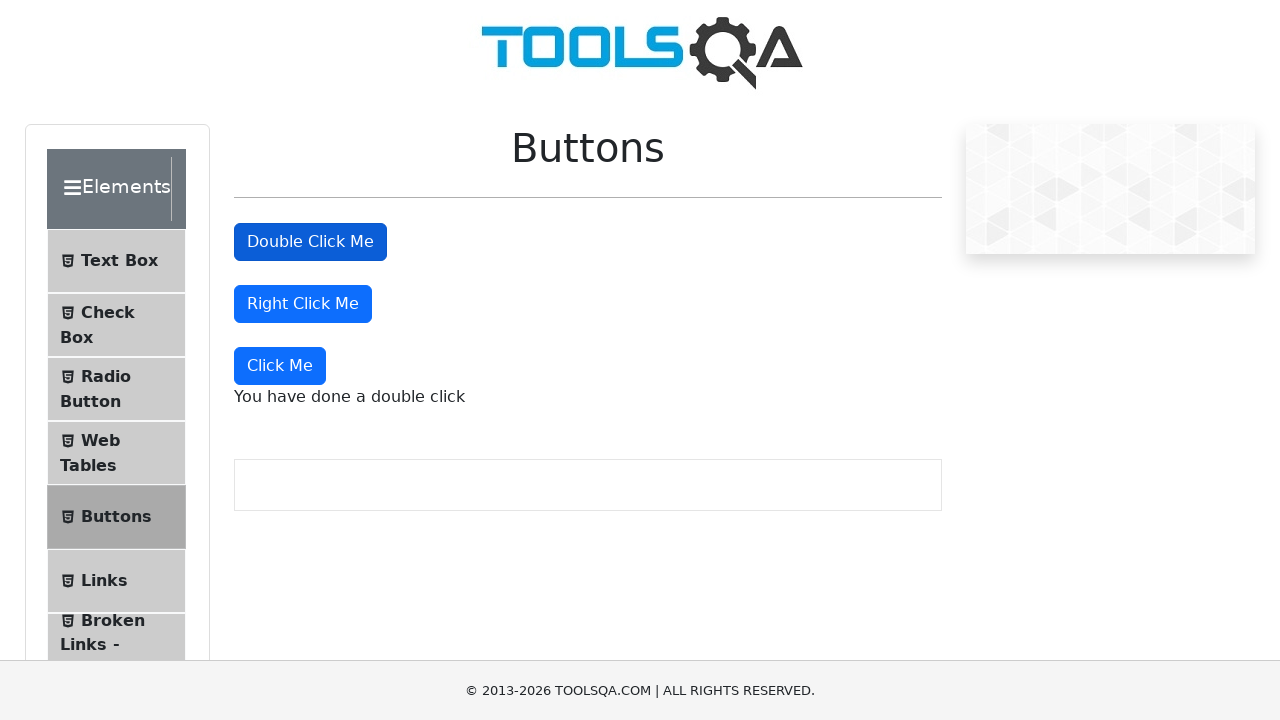